Tests dynamic content loading by clicking a start button and waiting for dynamically loaded text to appear

Starting URL: https://the-internet.herokuapp.com/dynamic_loading/1

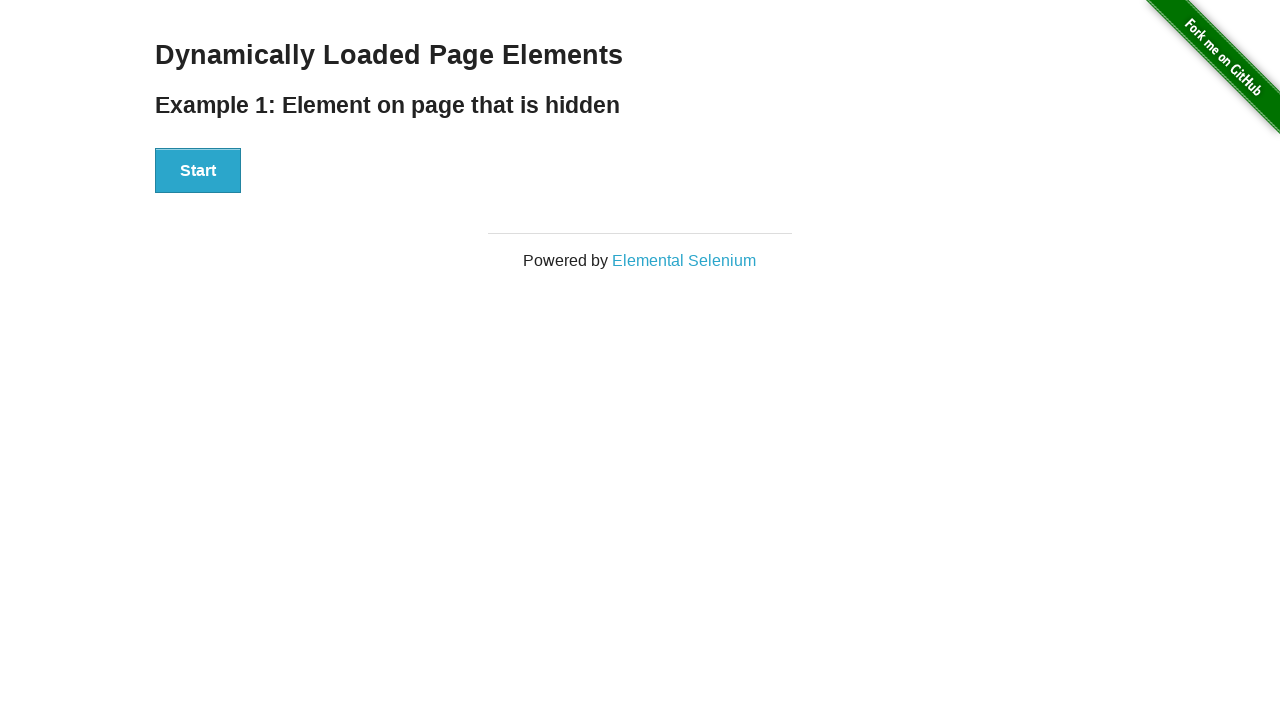

Clicked start button to trigger dynamic content loading at (198, 171) on #start > button
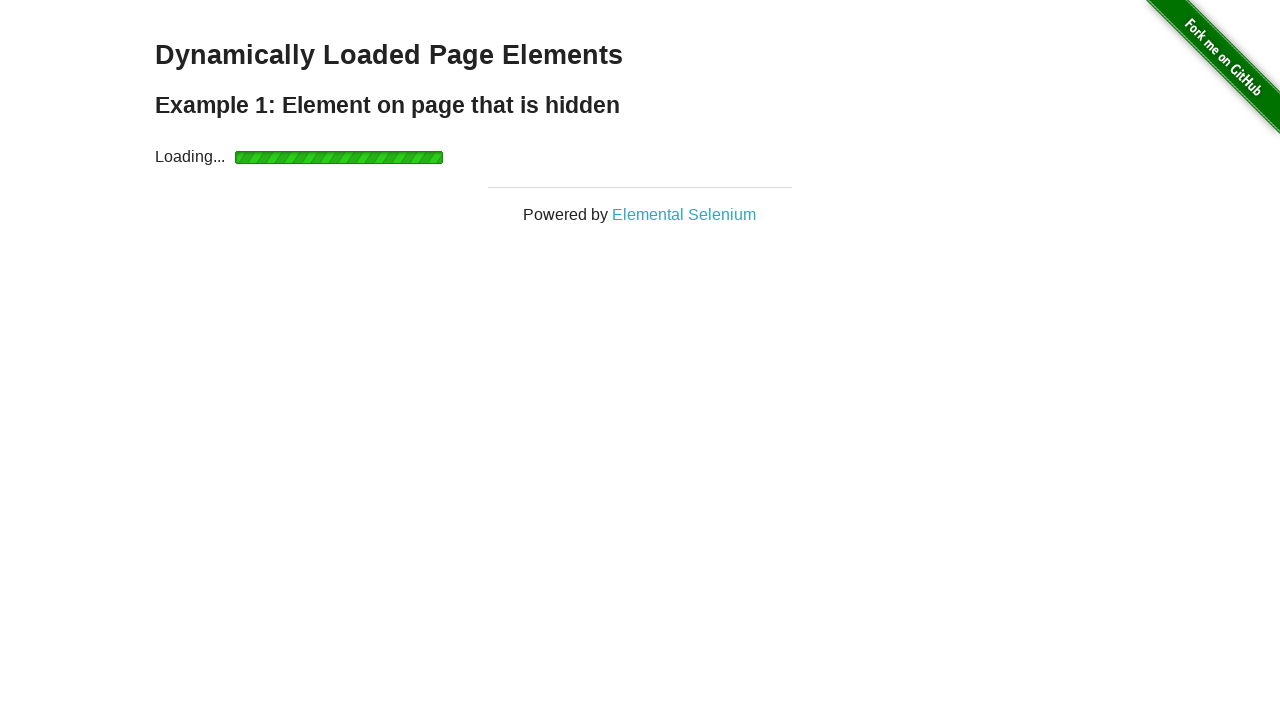

Dynamic content finished loading - h4 element appeared
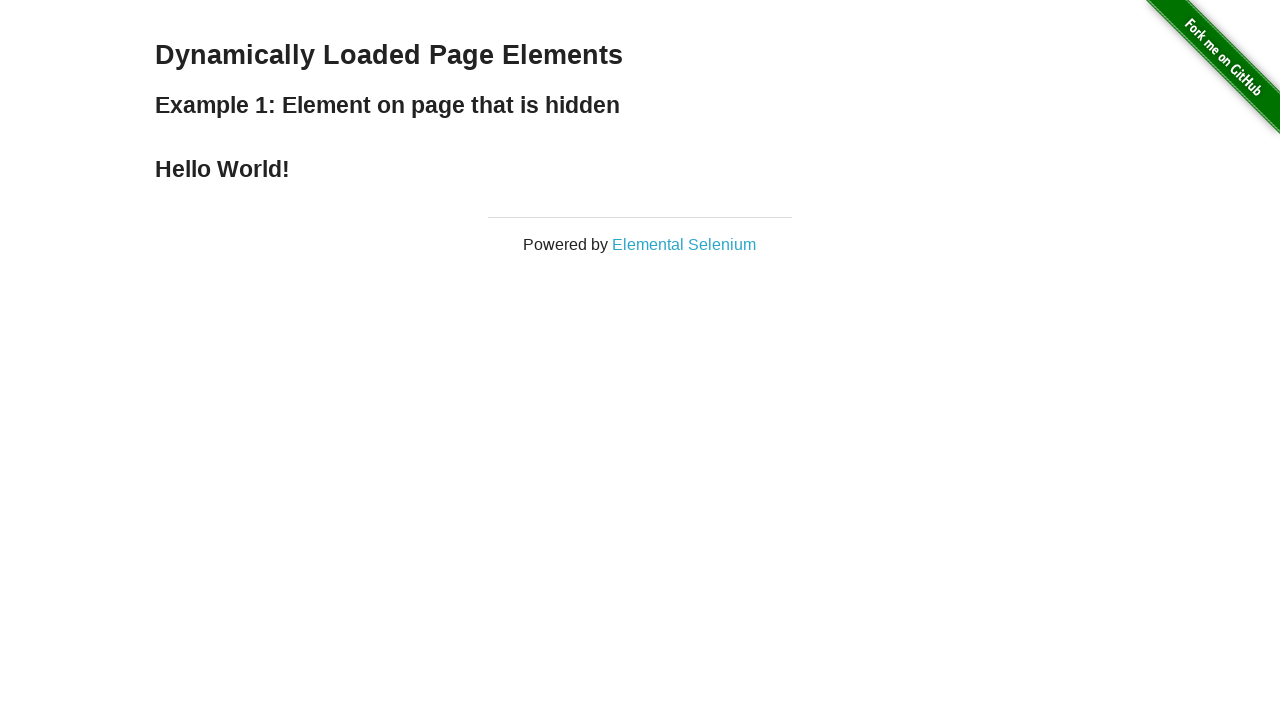

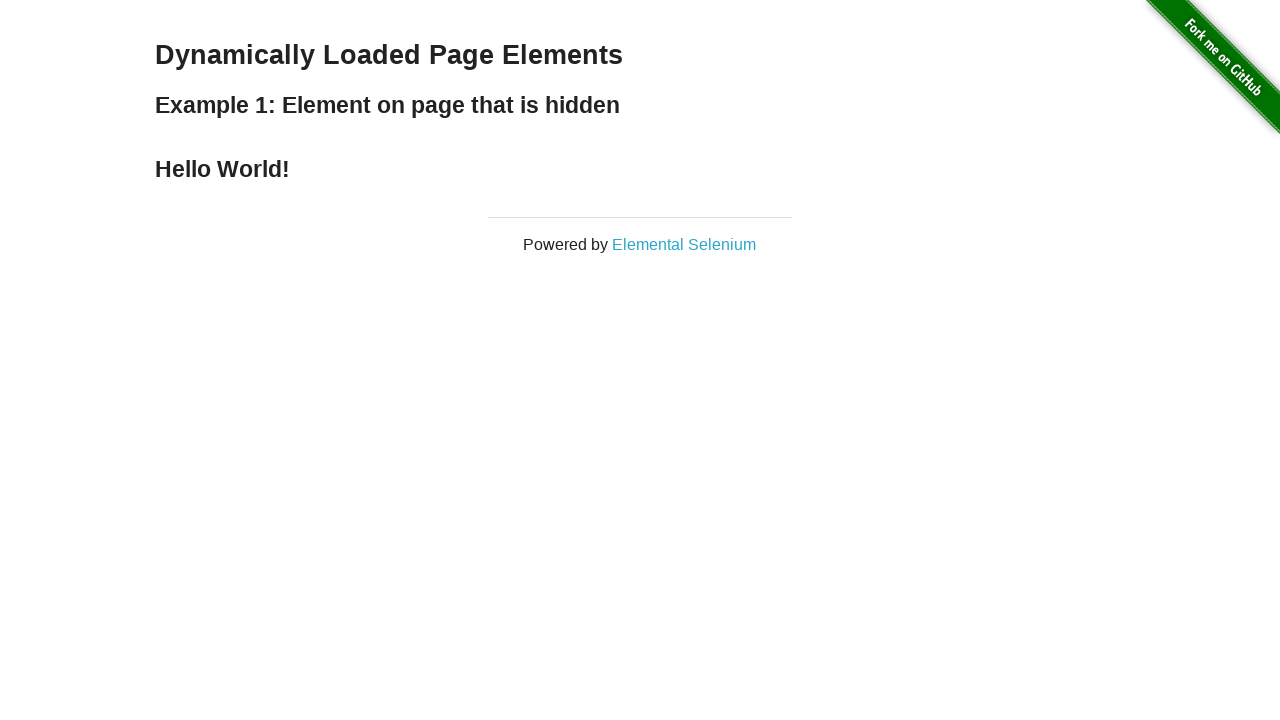